Tests drag and drop functionality by dragging a draggable element and dropping it onto a droppable target area

Starting URL: https://demoqa.com/droppable

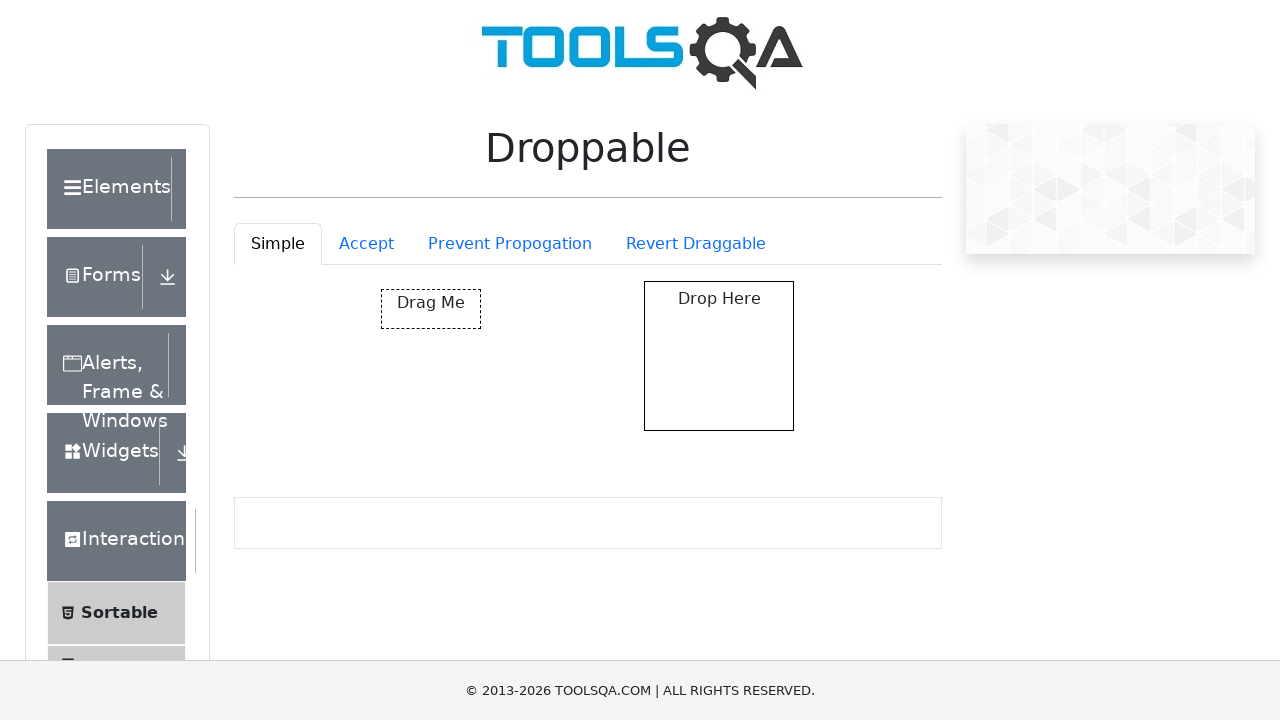

Waited for draggable element to be visible
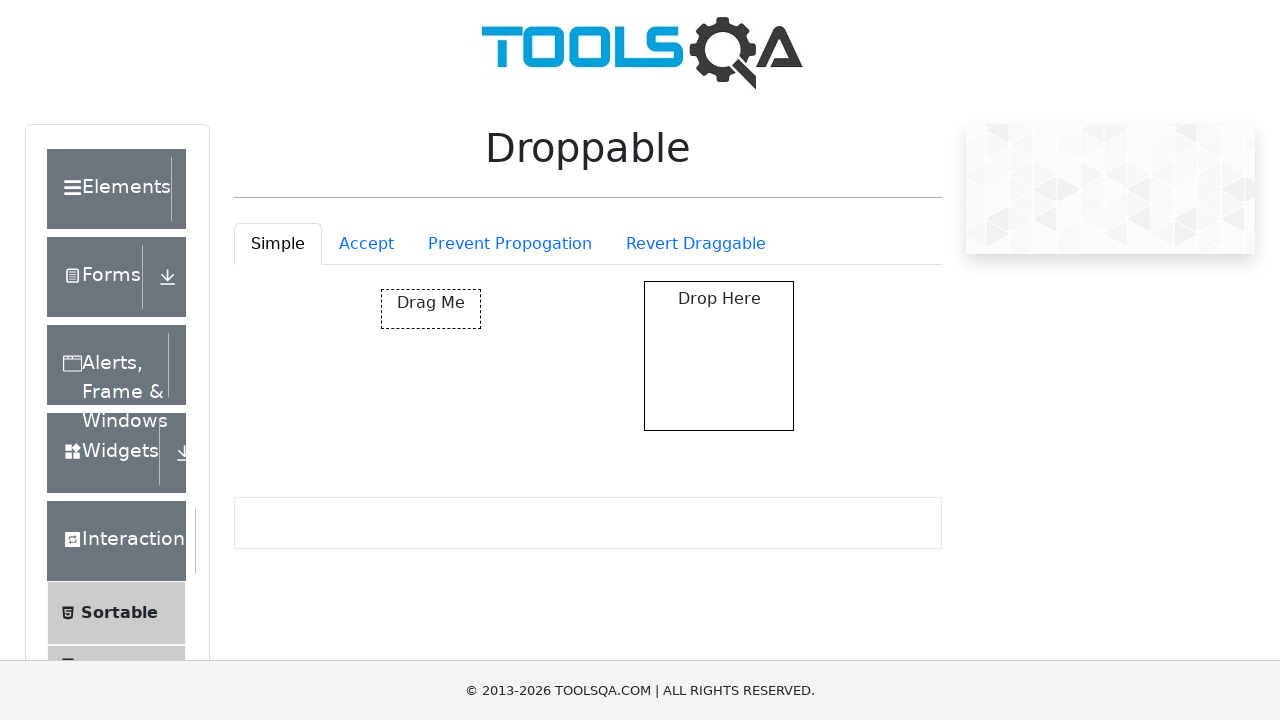

Waited for droppable target area to be visible
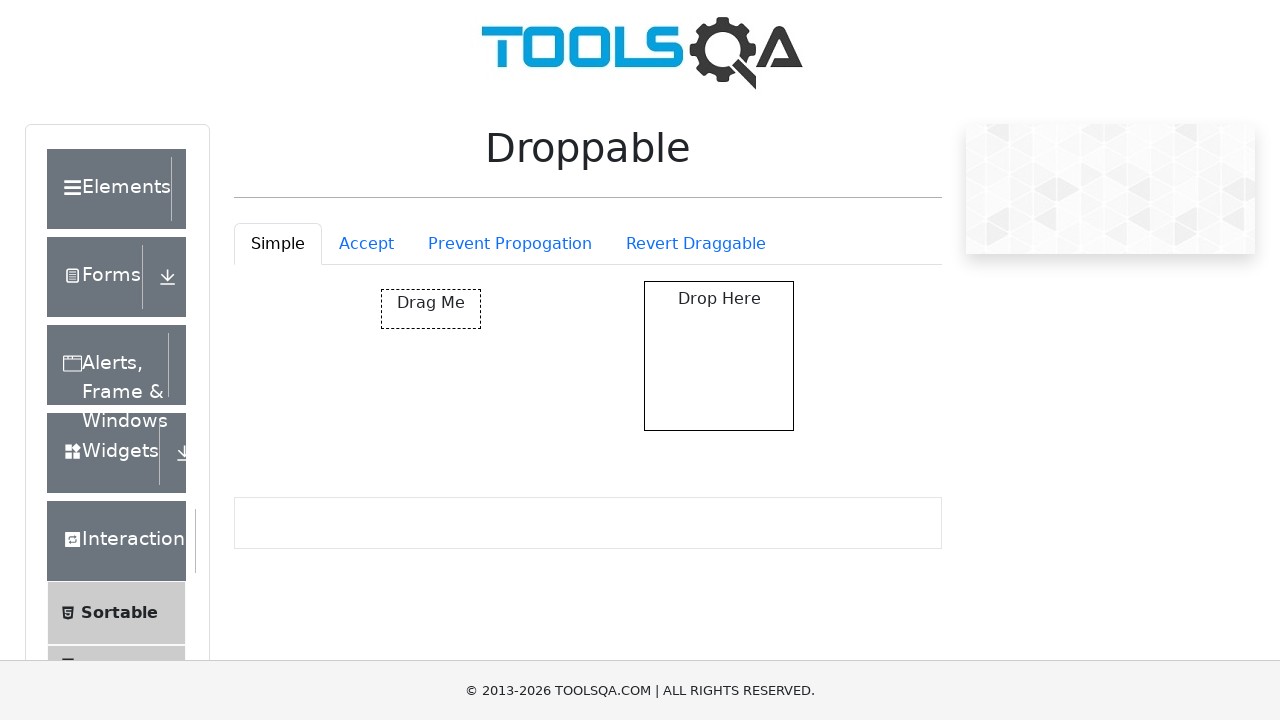

Dragged draggable element and dropped it onto droppable target area at (719, 356)
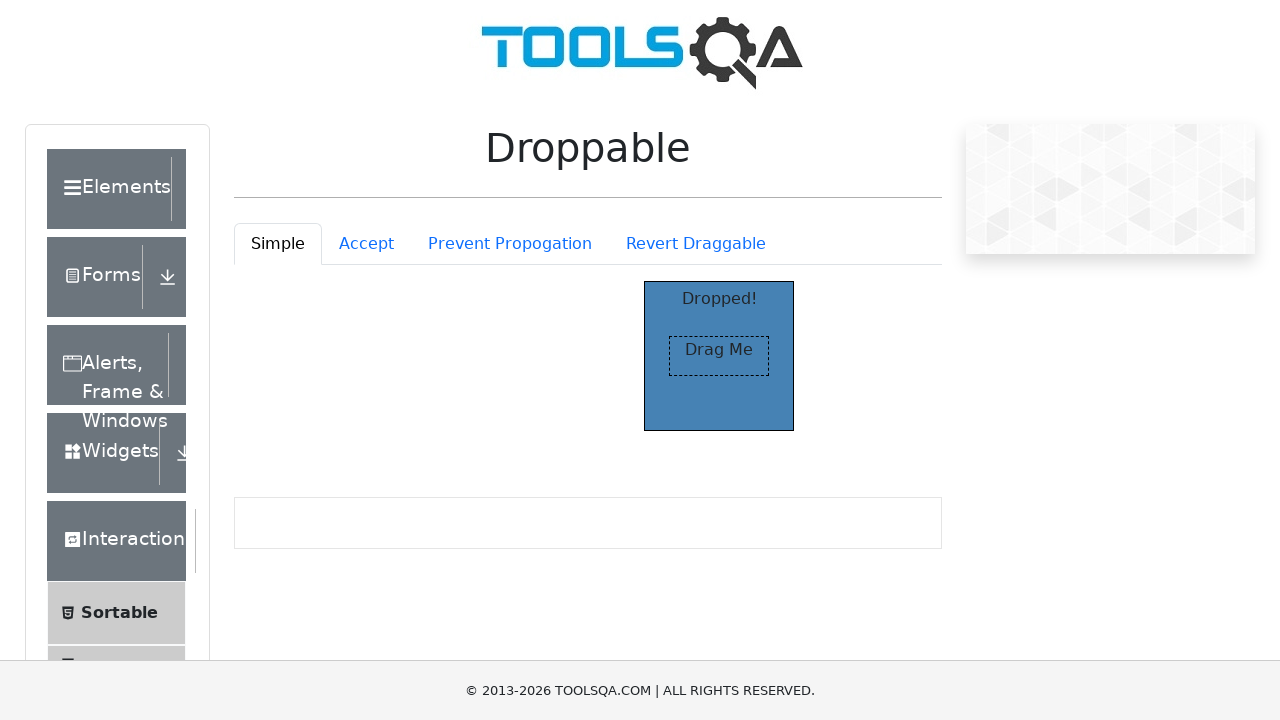

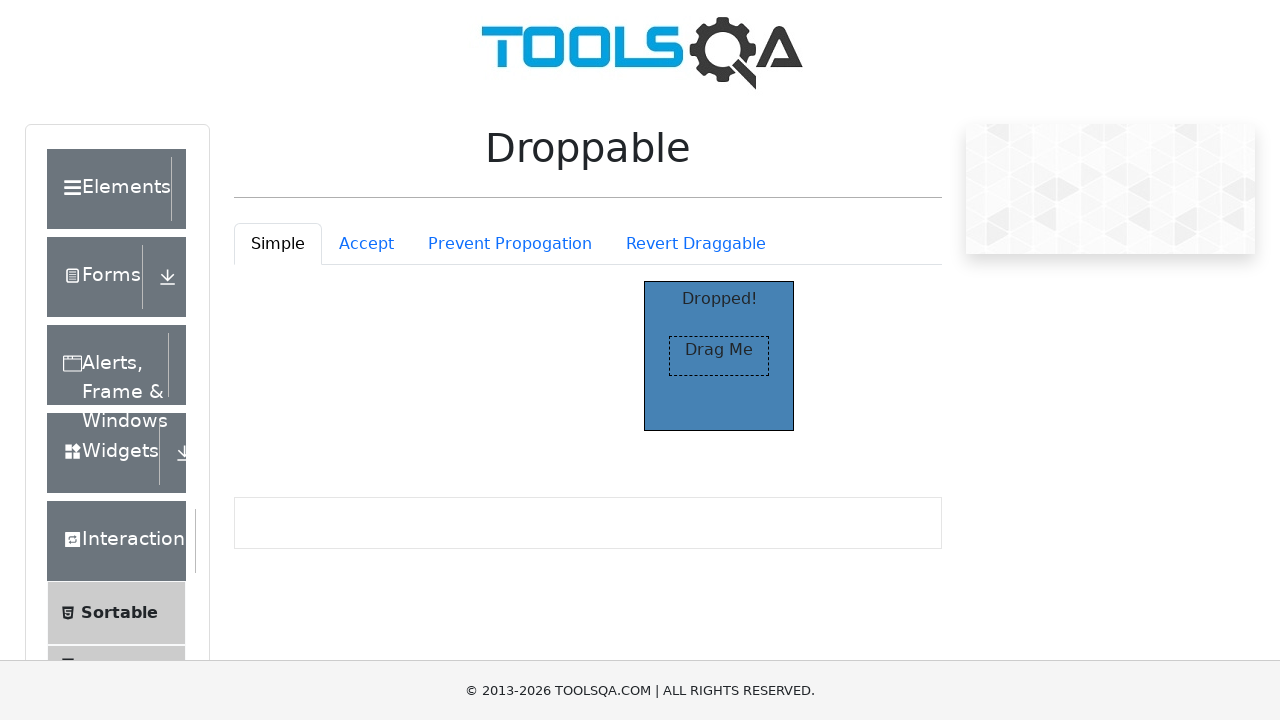